Tests the Add/Remove Elements feature by clicking to add two elements, deleting one, and verifying one element remains

Starting URL: https://the-internet.herokuapp.com/

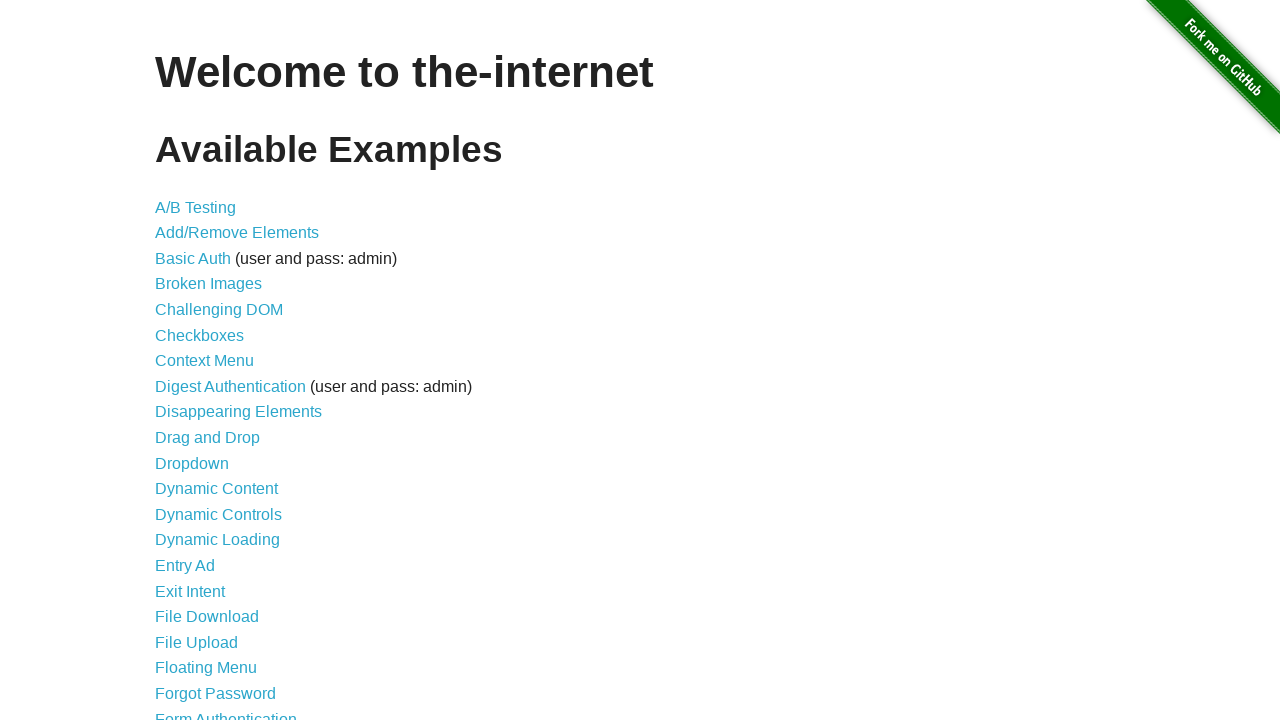

Clicked on Add/Remove Elements link at (237, 233) on text=Add/Remove Elements
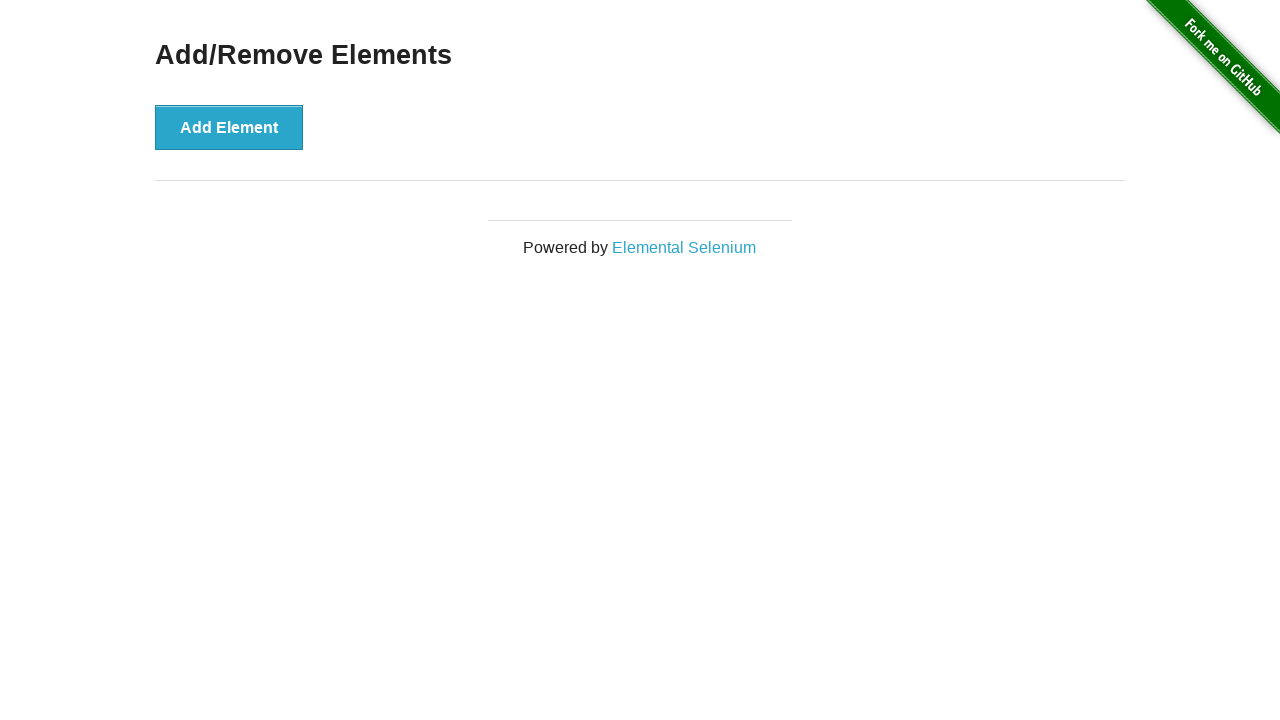

Clicked Add Element button (first time) at (229, 127) on xpath=//button[text()='Add Element']
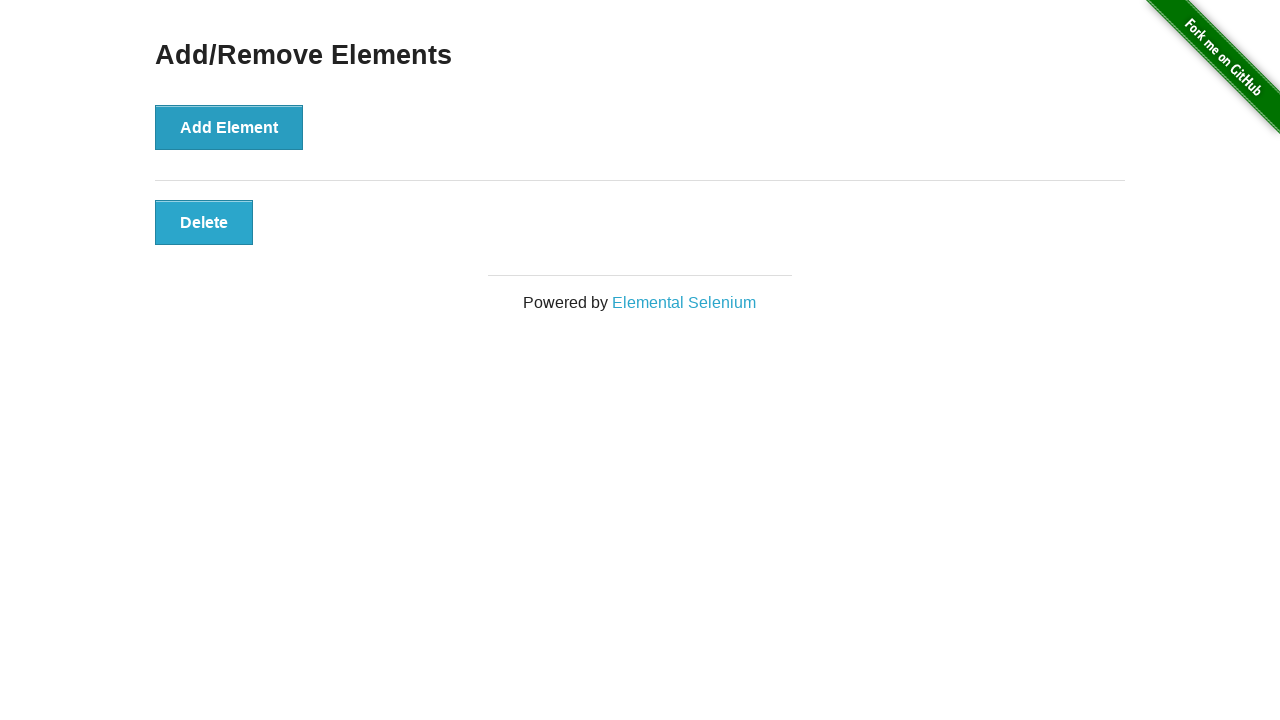

Clicked Add Element button (second time) at (229, 127) on xpath=//button[text()='Add Element']
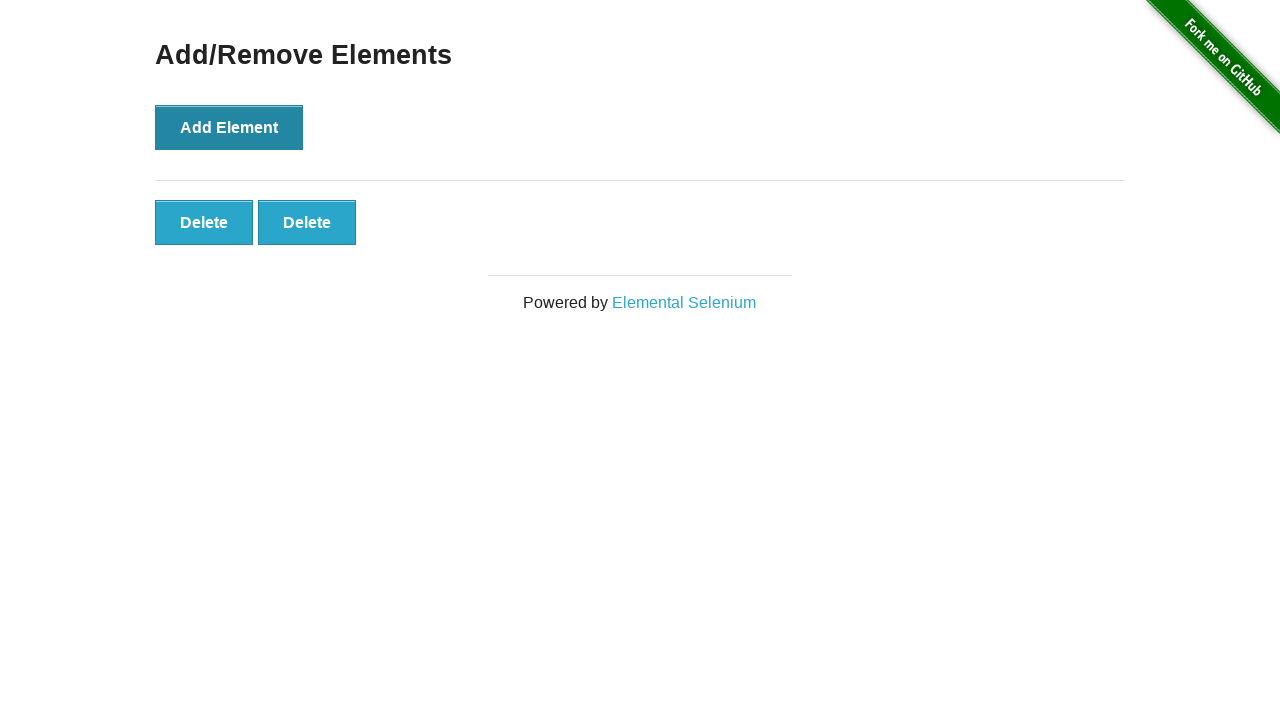

Deleted the first element by clicking its delete button at (204, 222) on xpath=//*[@id='elements']/button[1]
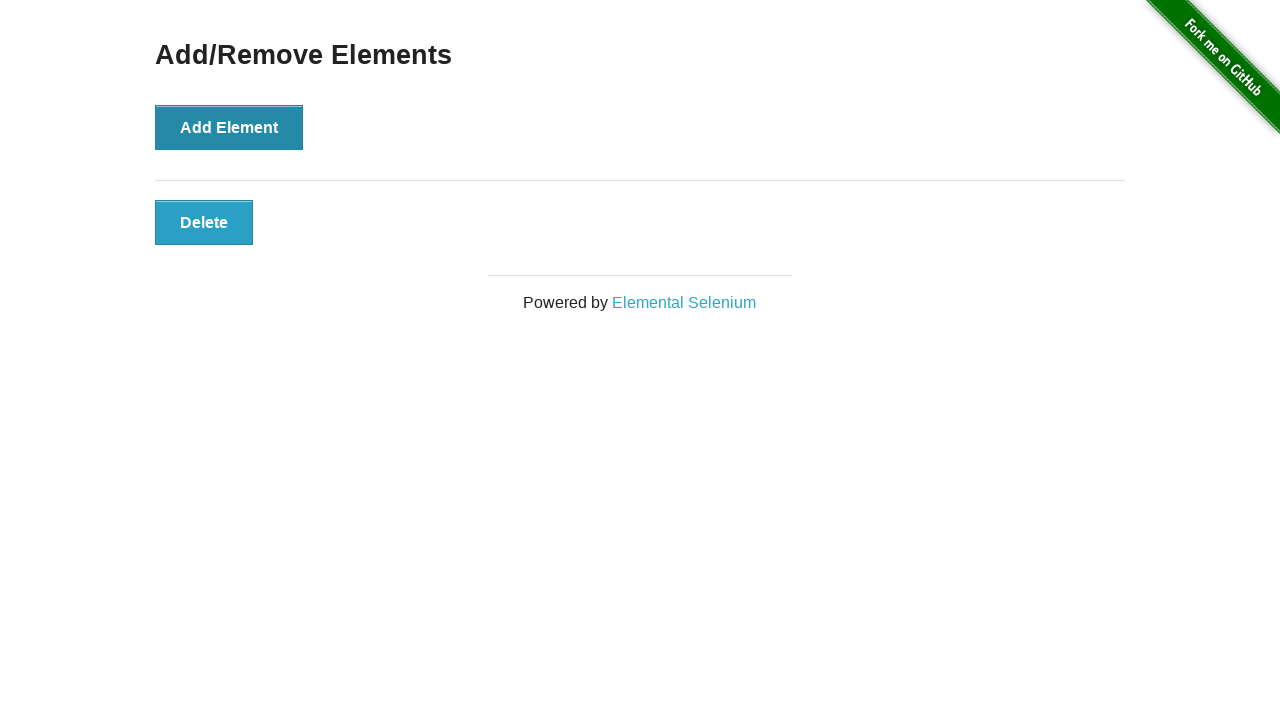

Located remaining element buttons
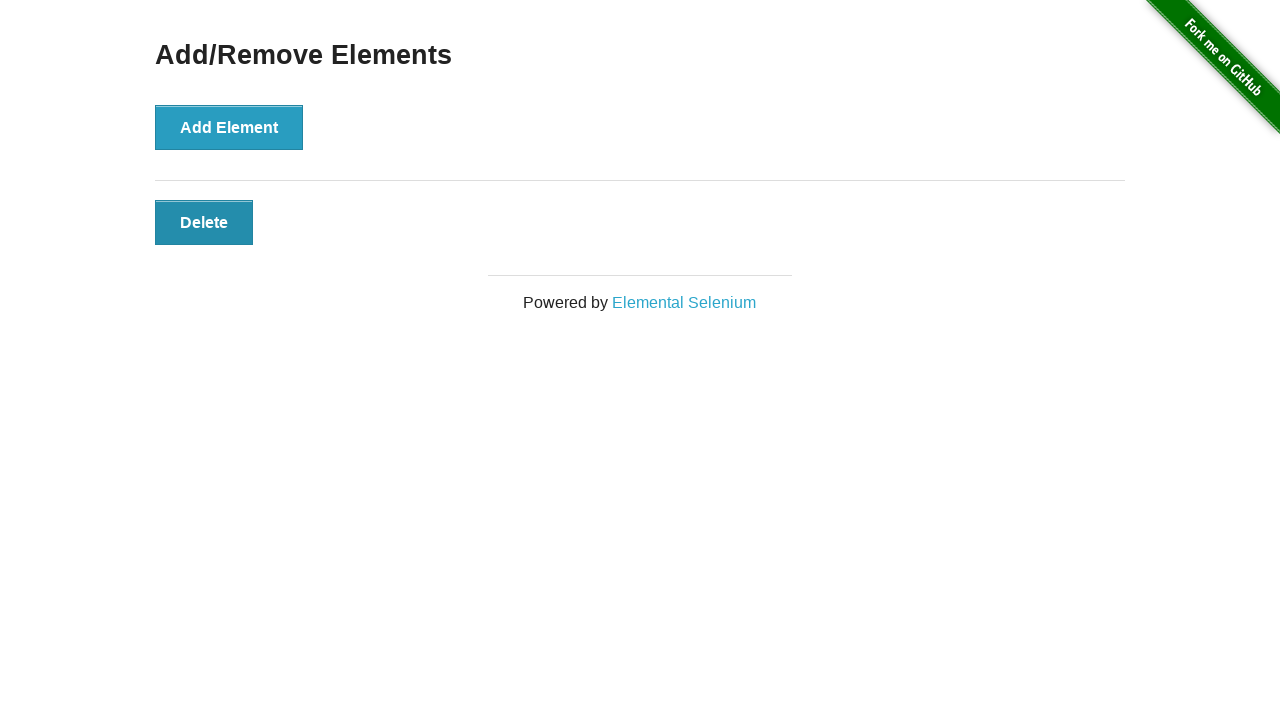

Verified that exactly 1 element remains after deletion
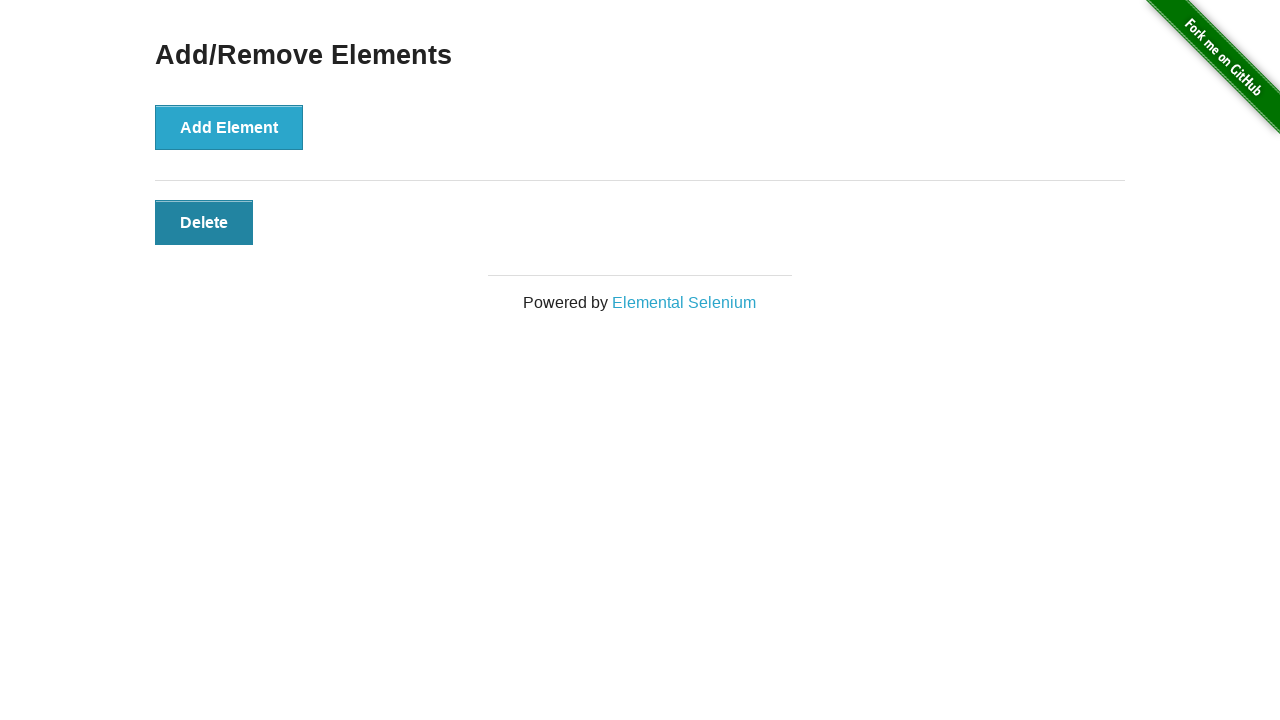

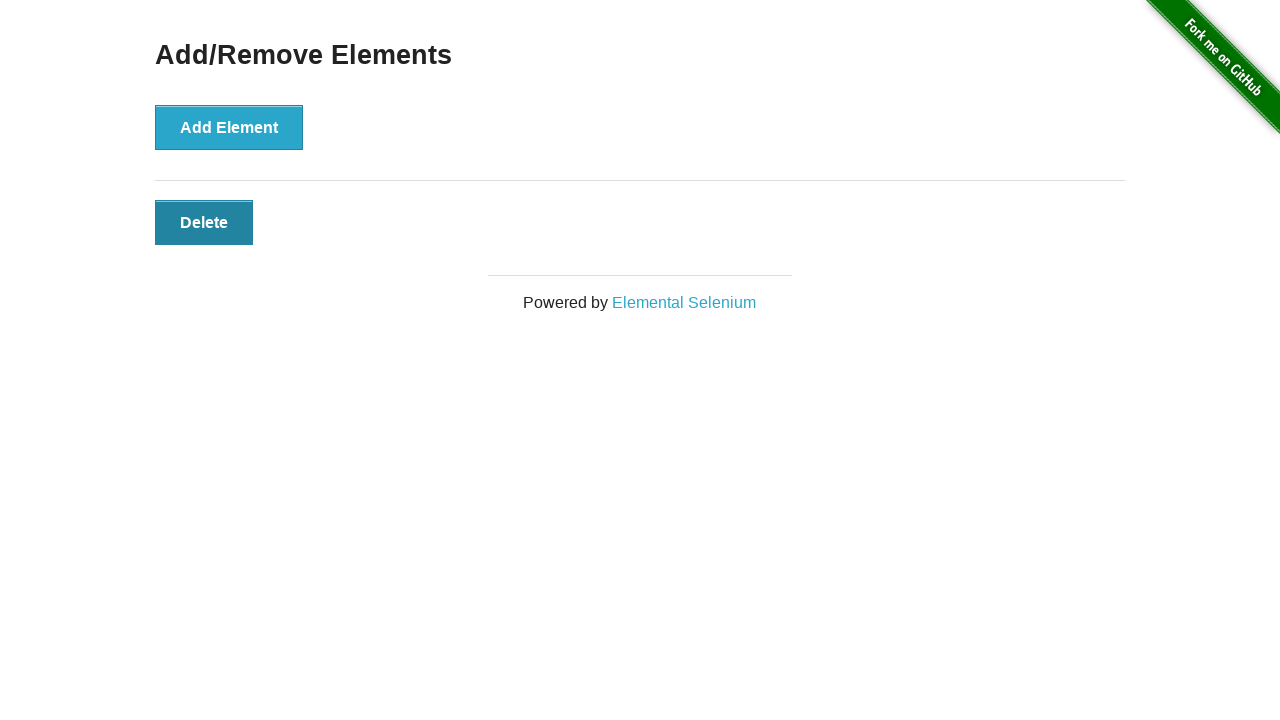